Tests JavaScript prompt dialog handling by entering text into a prompt and accepting it

Starting URL: https://the-internet.herokuapp.com/

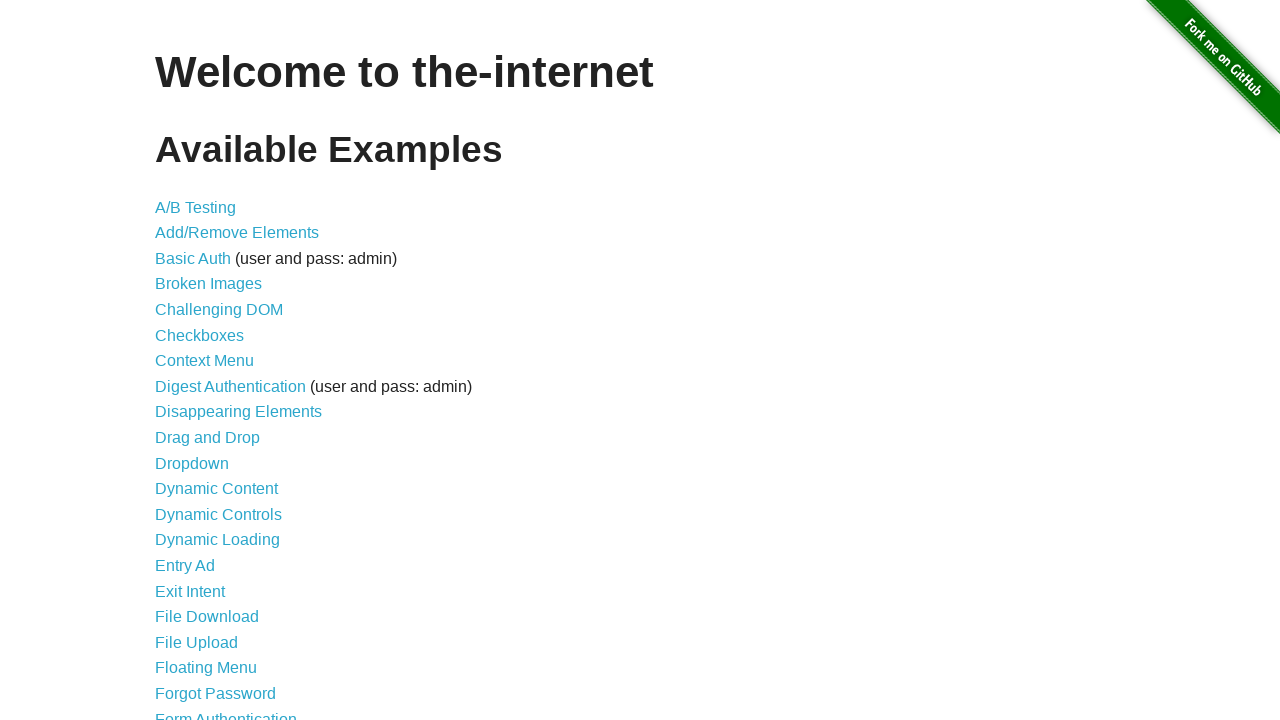

Clicked on JavaScript Alerts link at (214, 361) on text=JavaScript Alerts
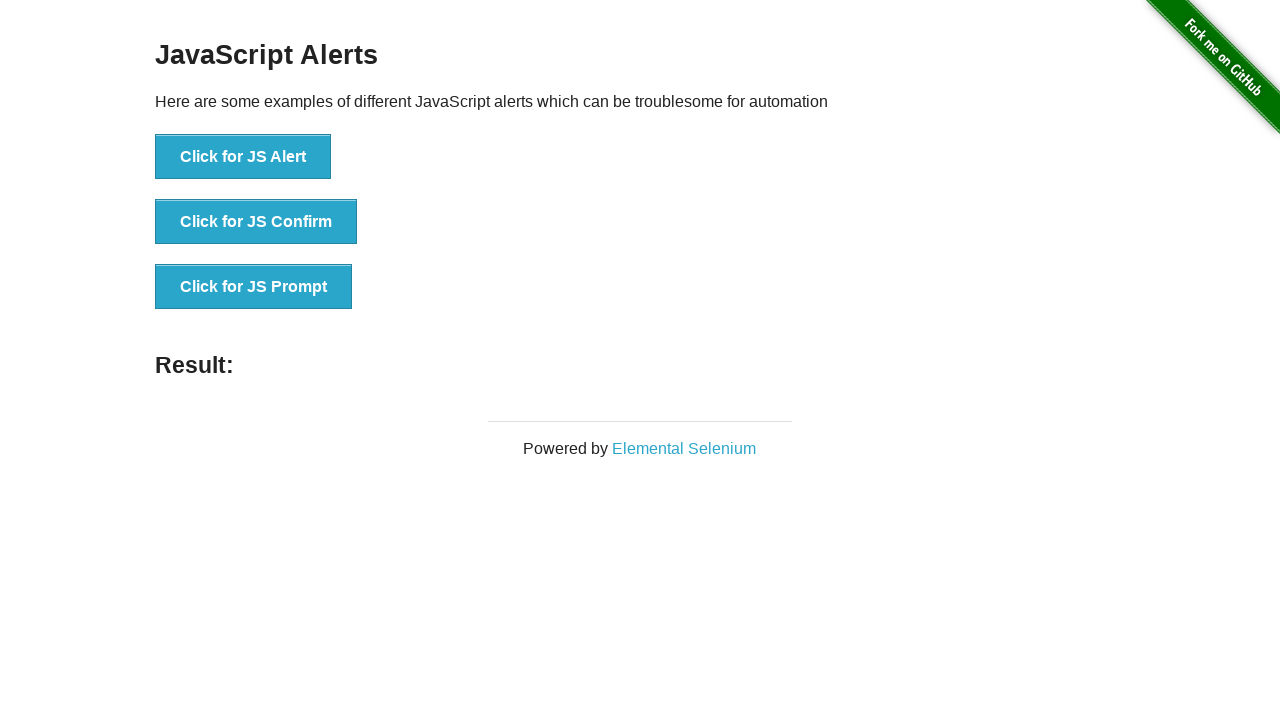

Set up dialog handler to accept prompt with text 'Text Lorem'
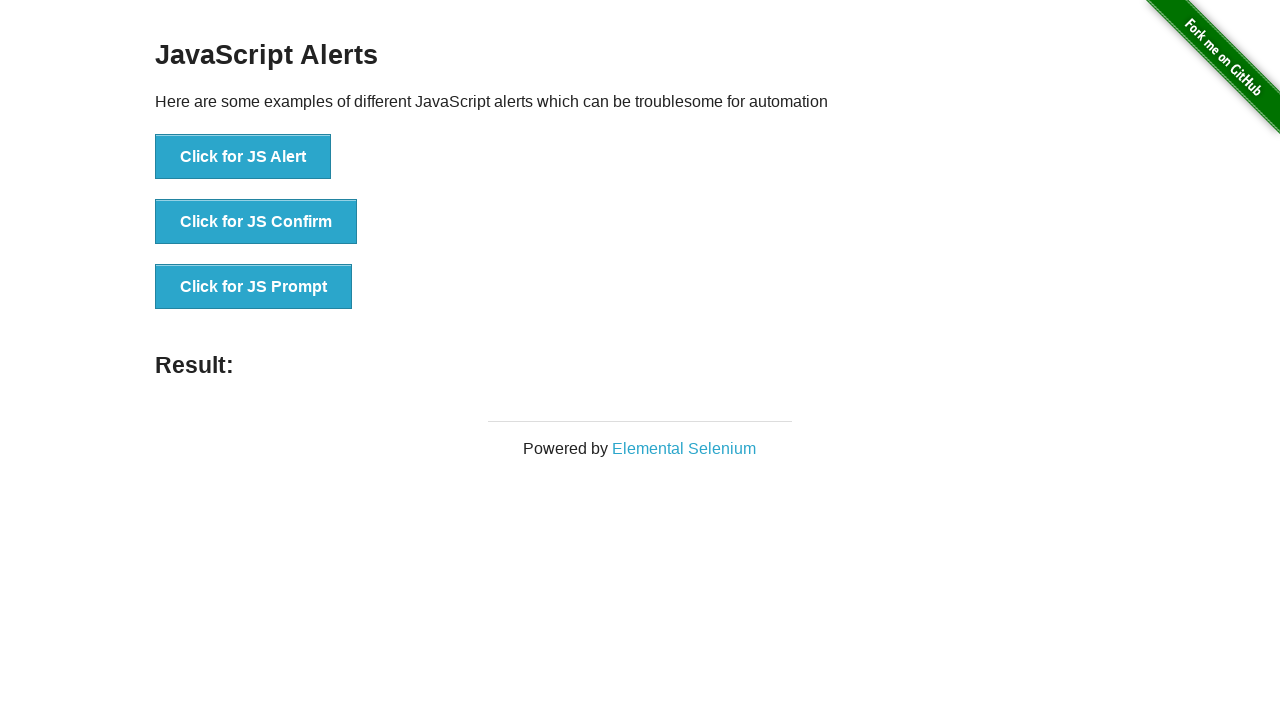

Clicked button to trigger JavaScript prompt dialog at (254, 287) on button:text('Click for JS Prompt')
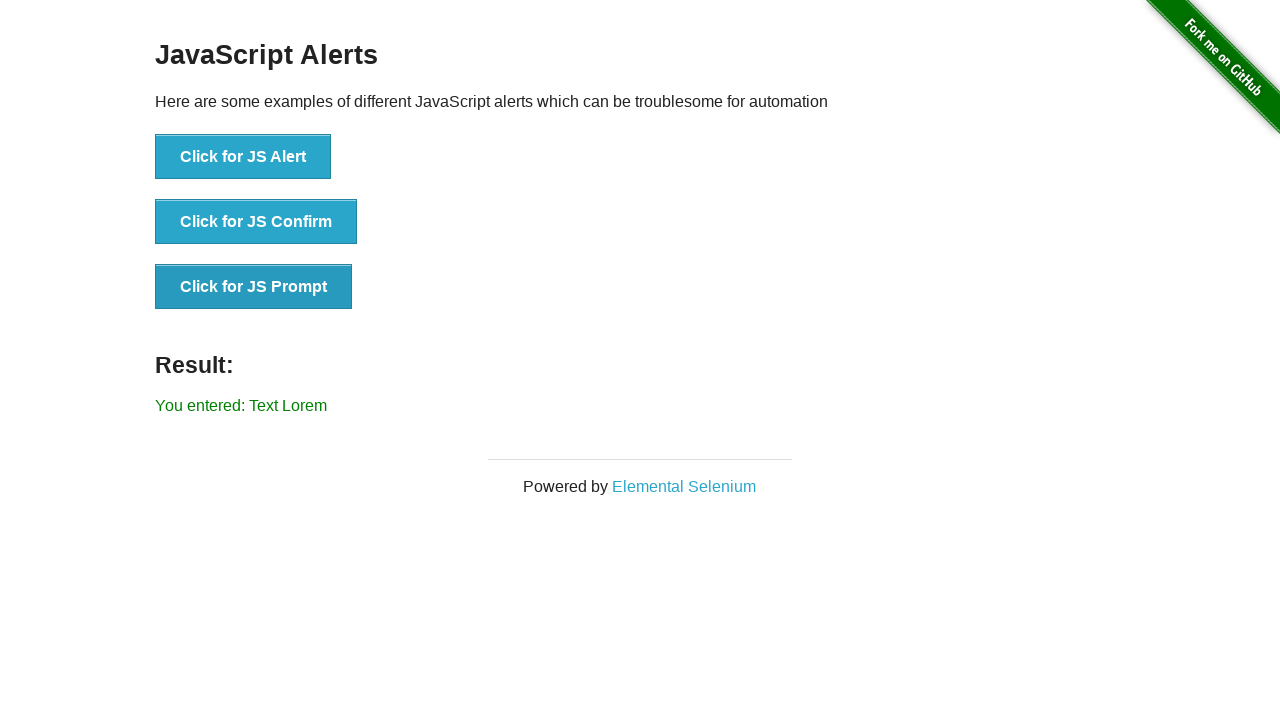

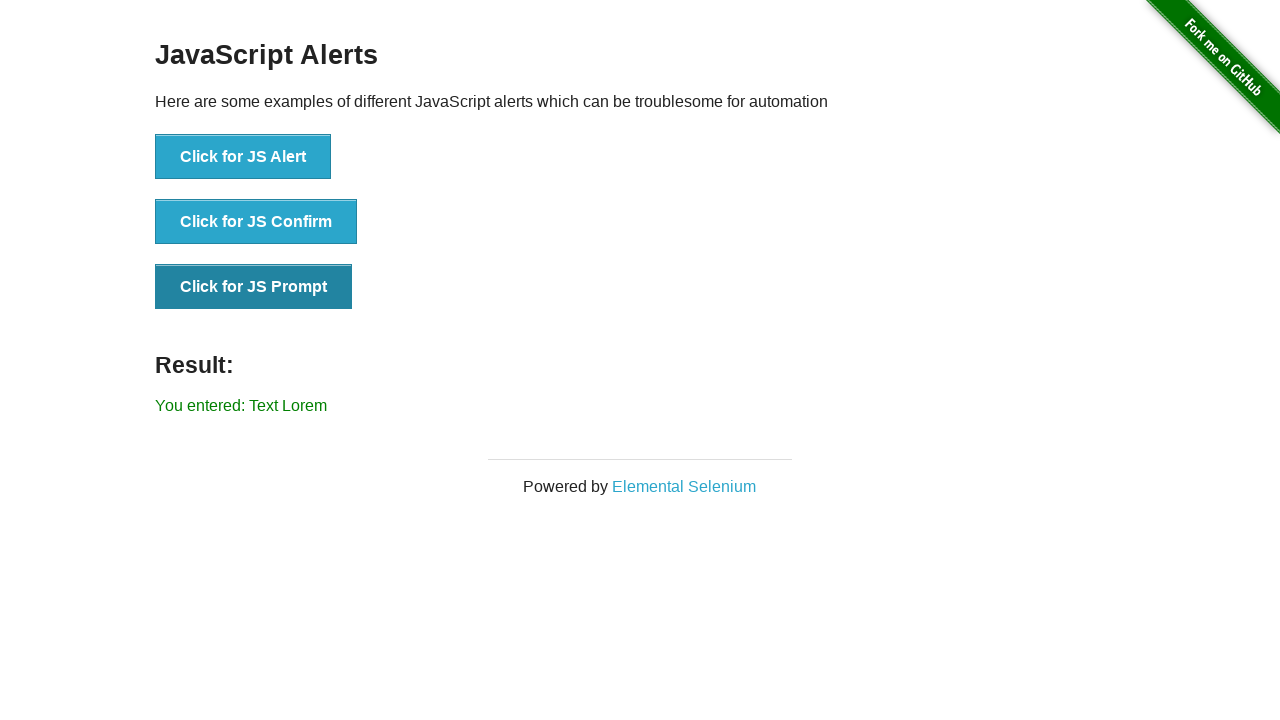